Tests JavaScript alert handling by triggering an alert, accepting it, and verifying the success message

Starting URL: https://the-internet.herokuapp.com/javascript_alerts

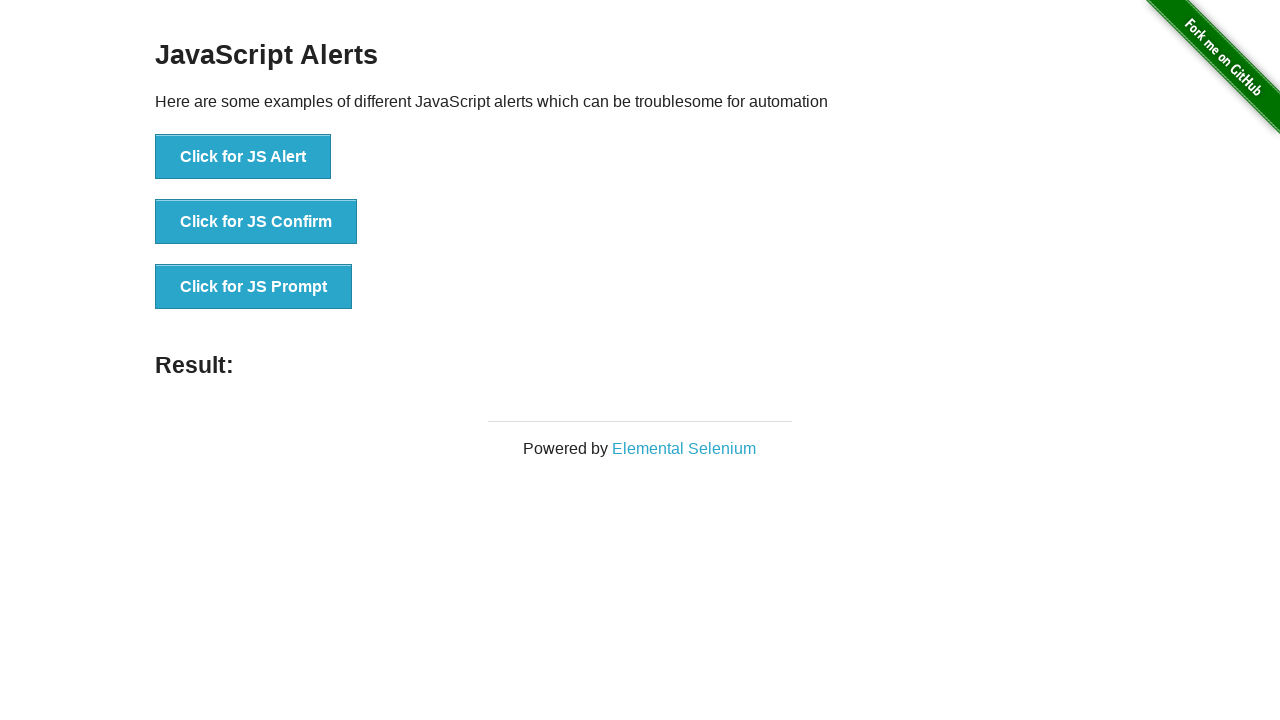

Clicked button to trigger JavaScript alert at (243, 157) on text='Click for JS Alert'
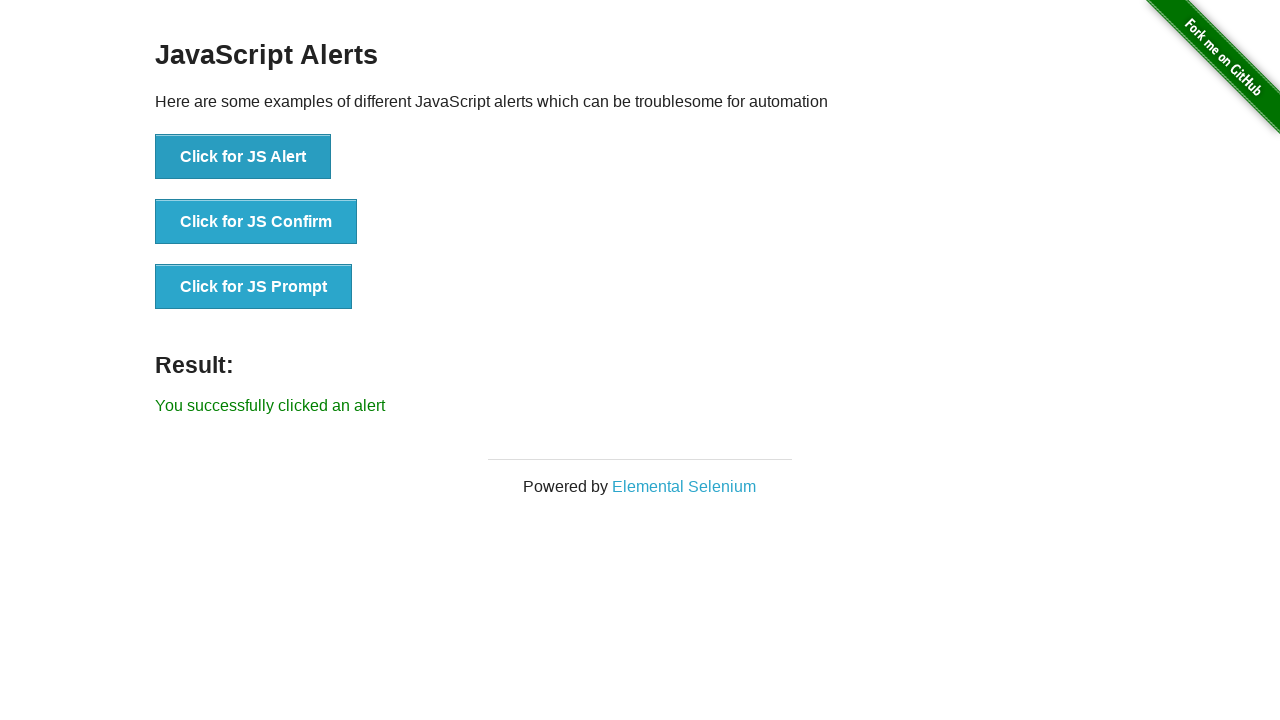

Set up dialog handler to accept alerts
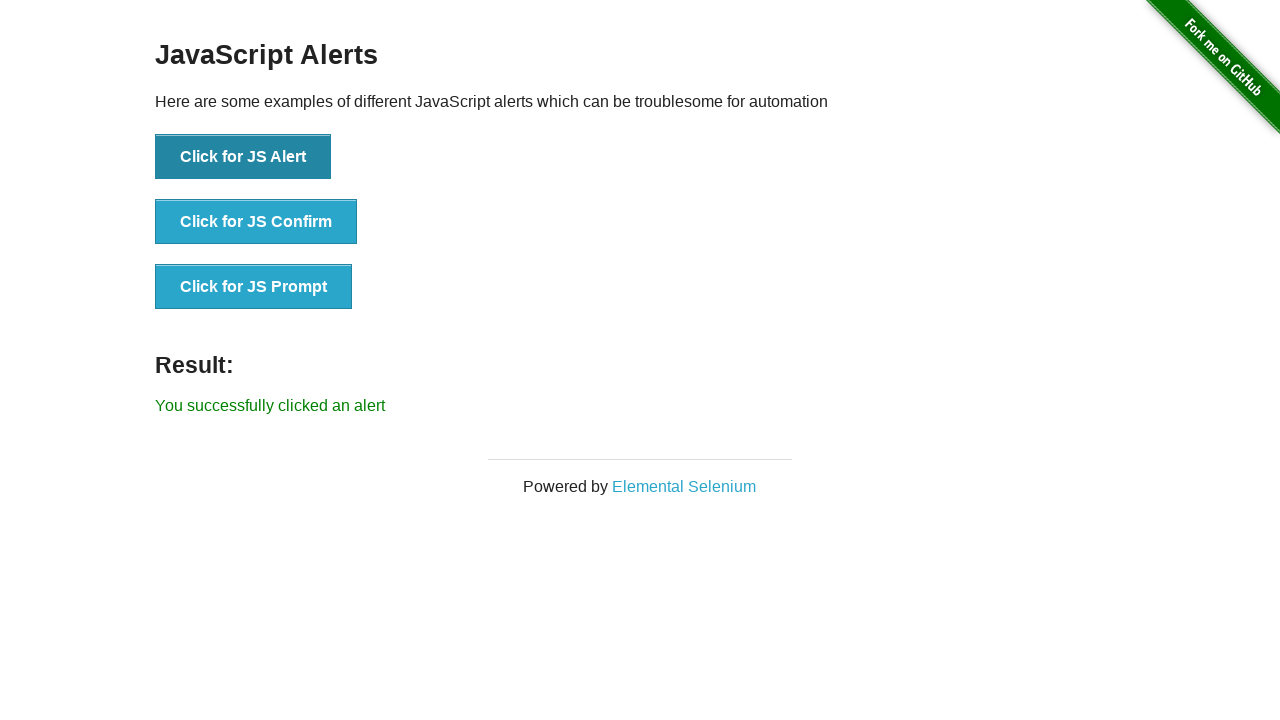

Verified success message is displayed after accepting alert
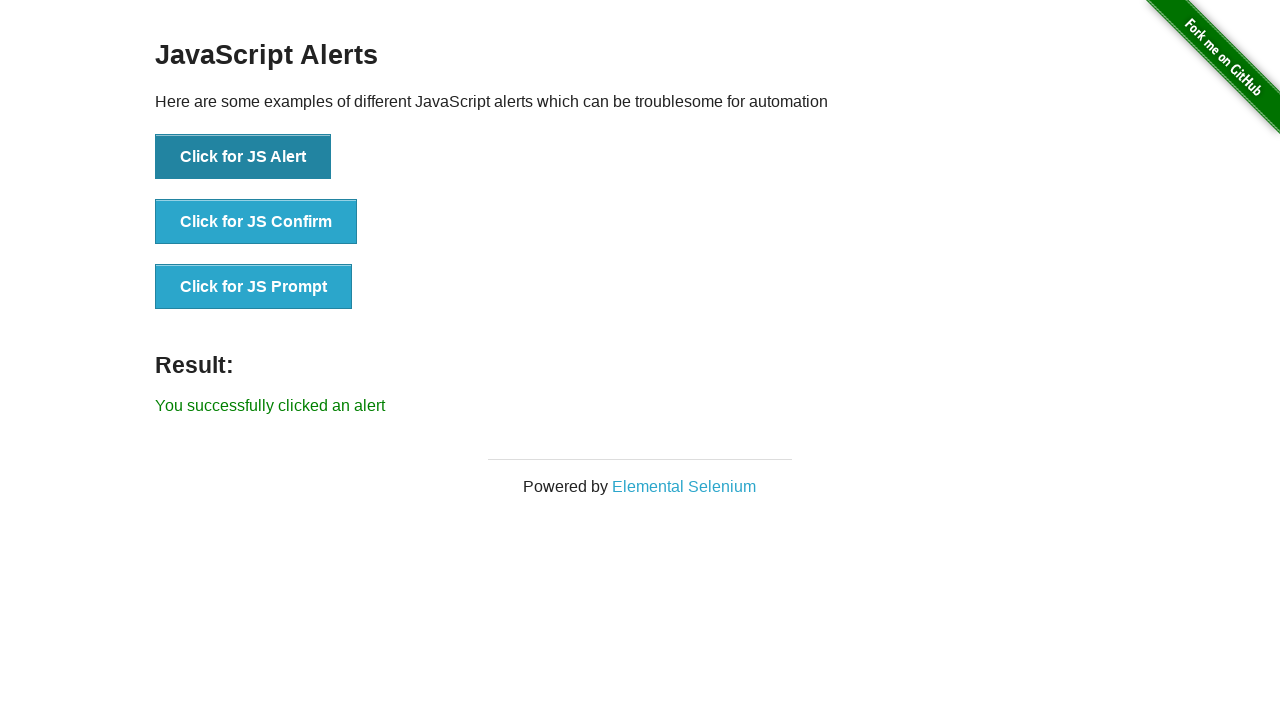

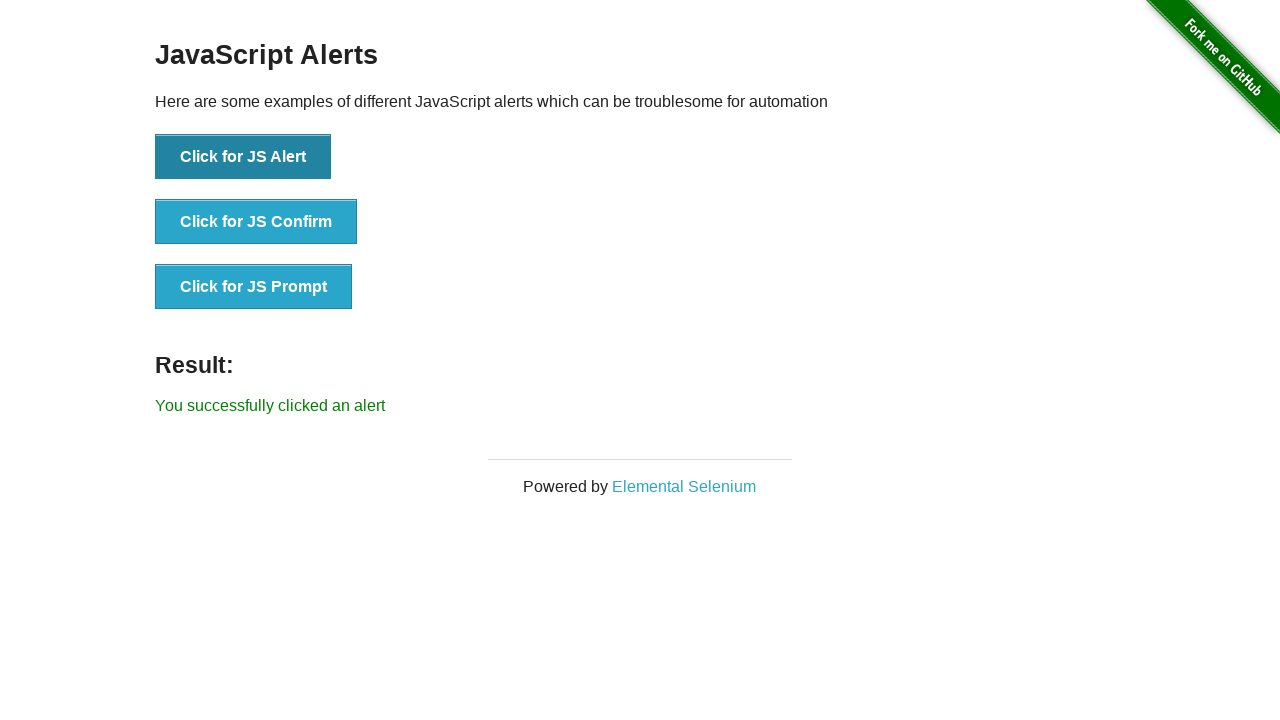